Tests unselecting checkboxes by clicking the first three checkboxes if they are already selected

Starting URL: https://testautomationpractice.blogspot.com/

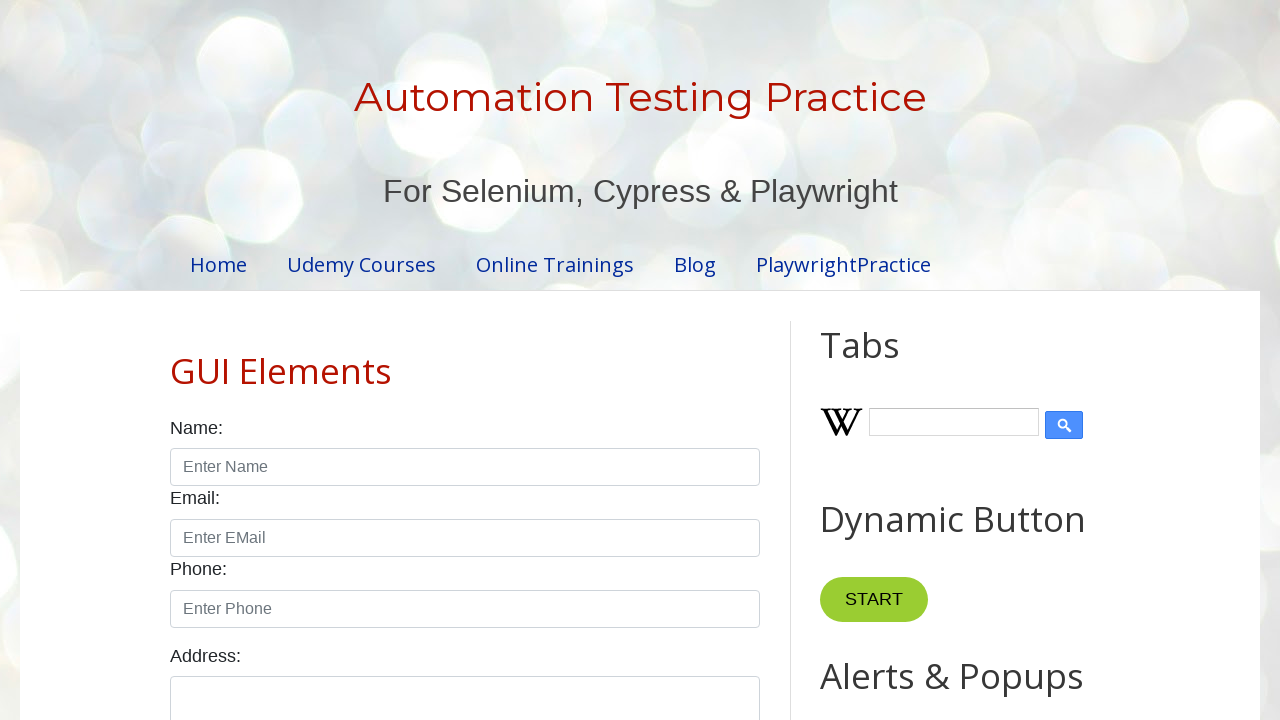

Navigated to test automation practice website
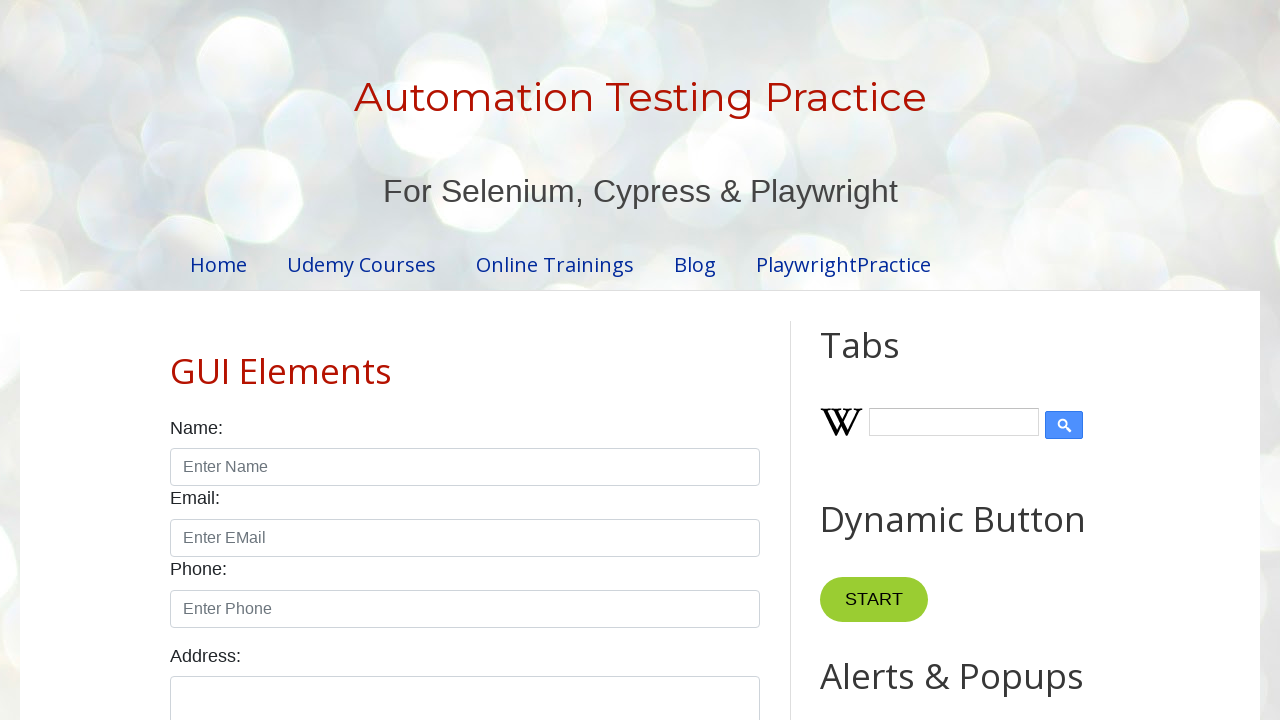

Located all checkboxes on the page
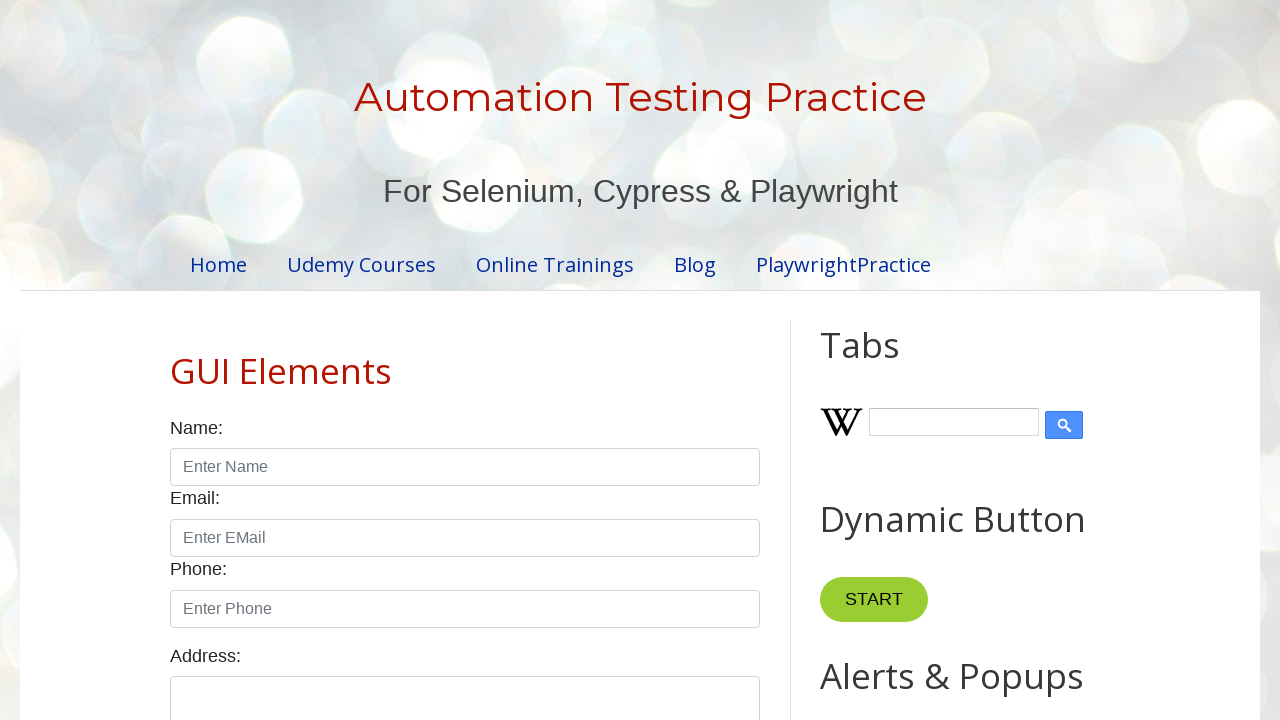

Checkbox 0 is already unchecked
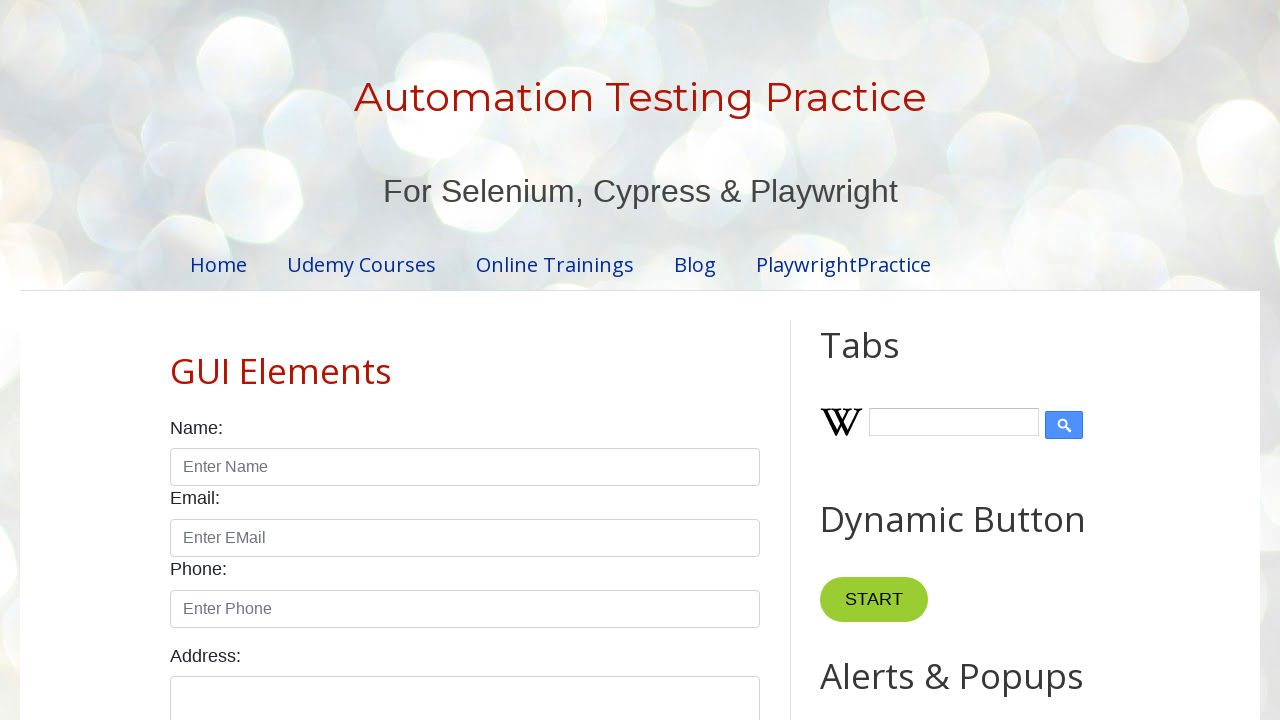

Checkbox 1 is already unchecked
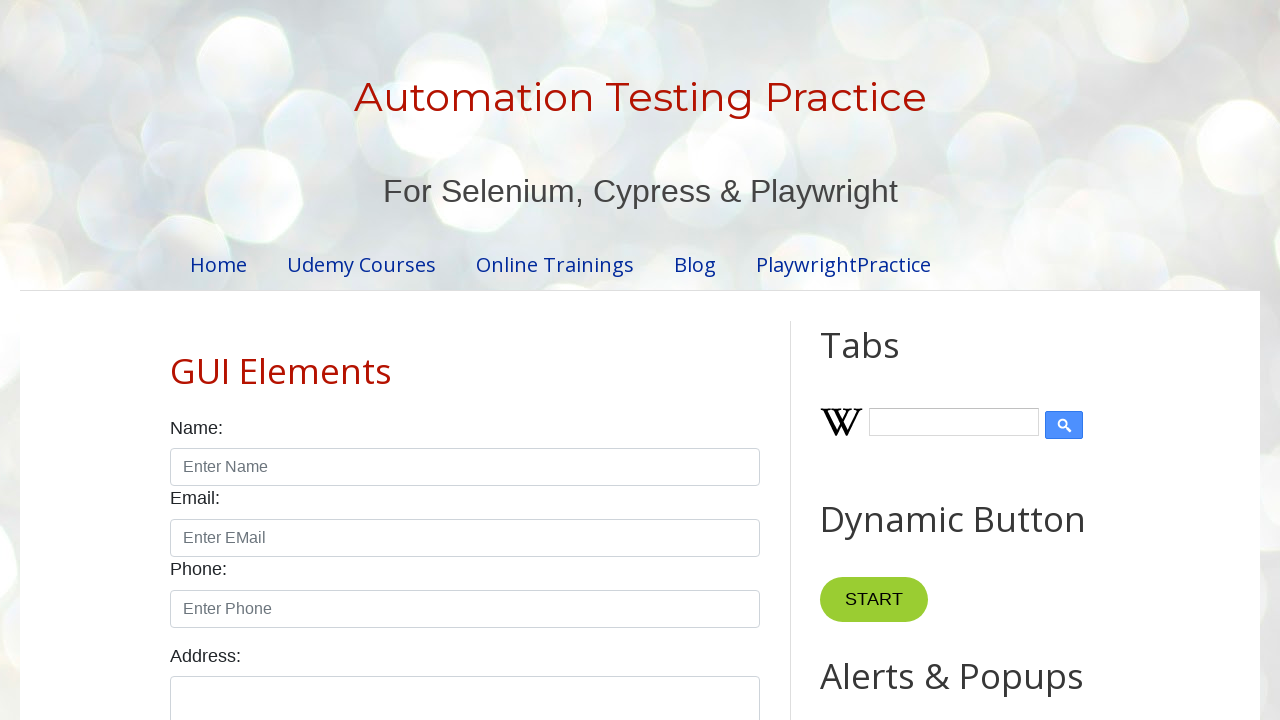

Checkbox 2 is already unchecked
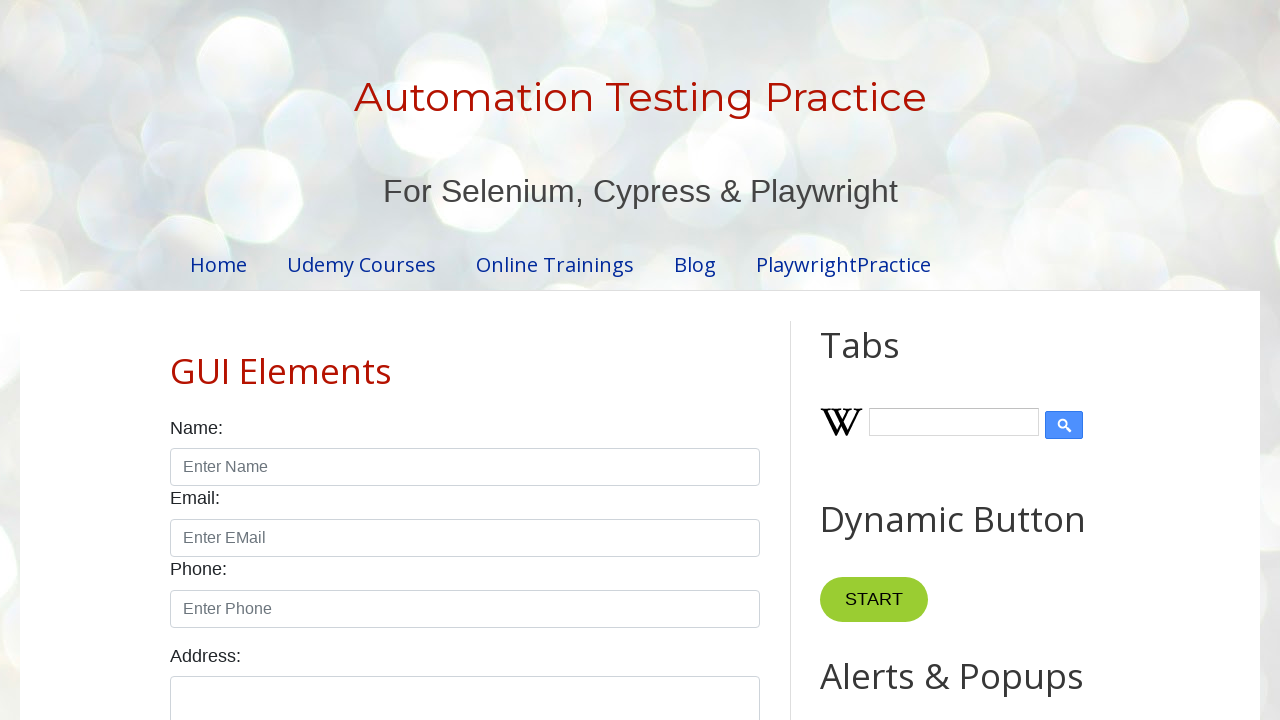

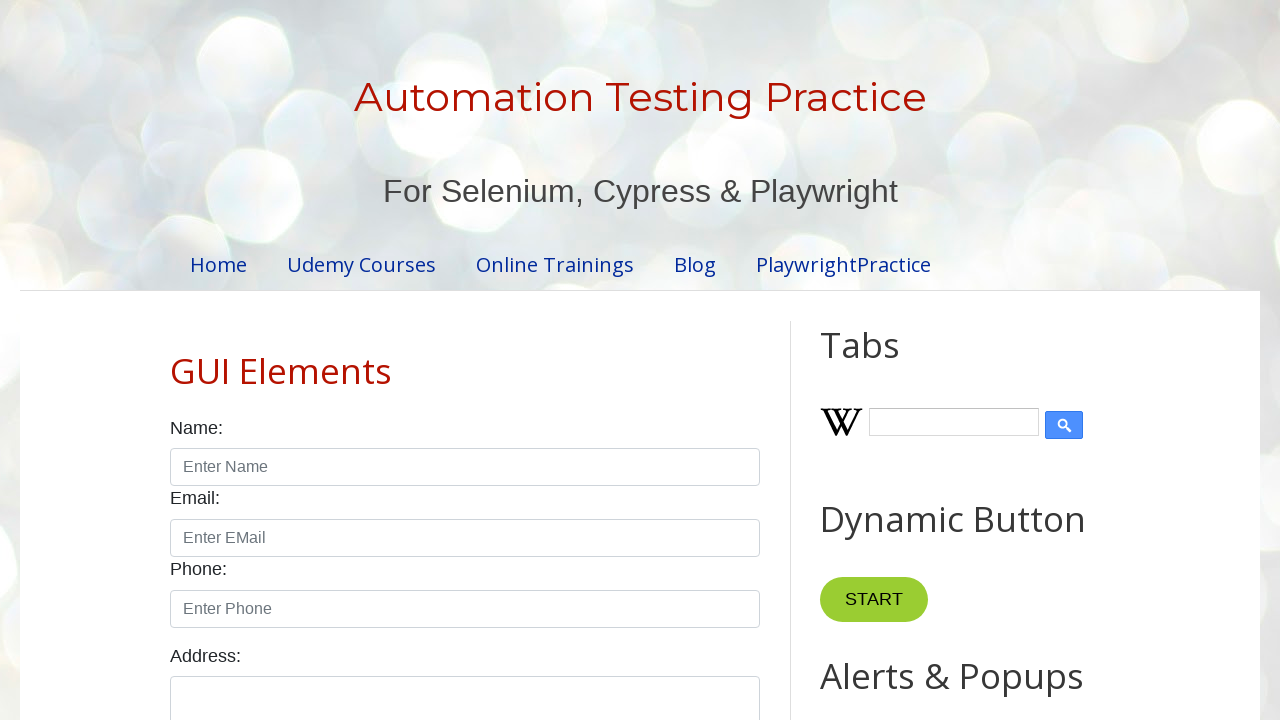